Tests Python.org search functionality by entering "pycon" in the search box and verifying results are displayed

Starting URL: http://www.python.org

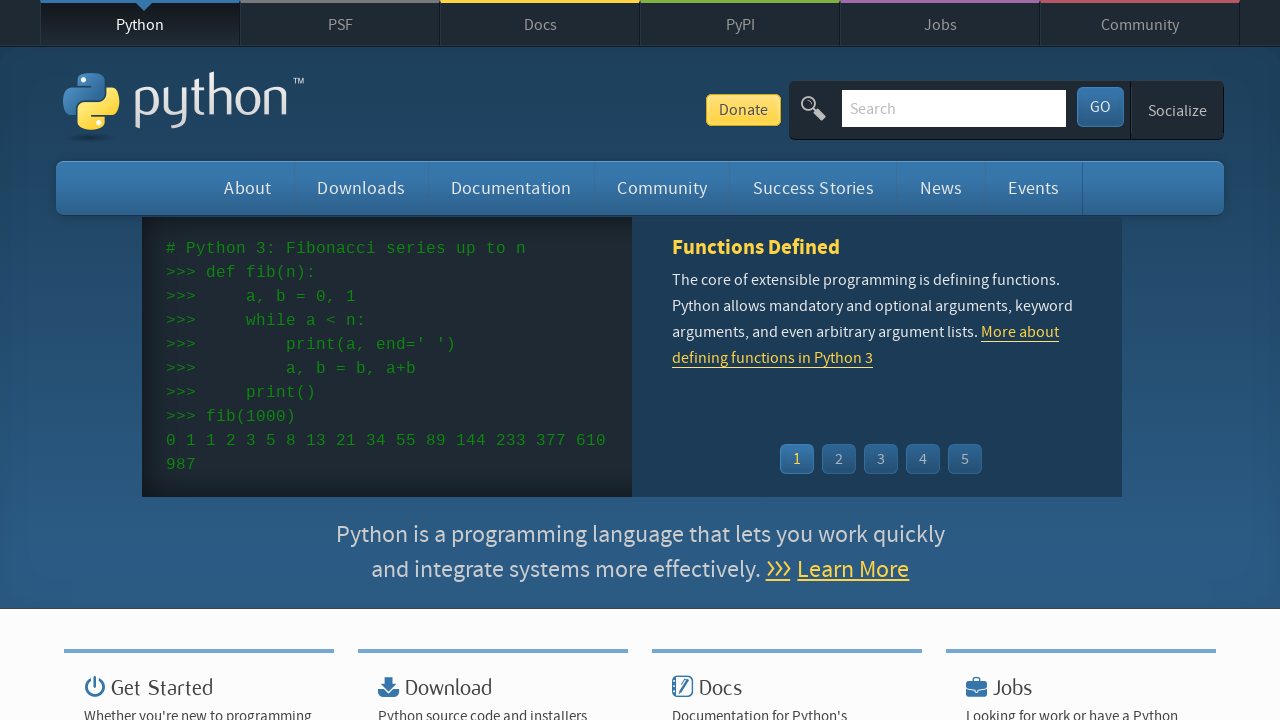

Verified 'Python' is in page title
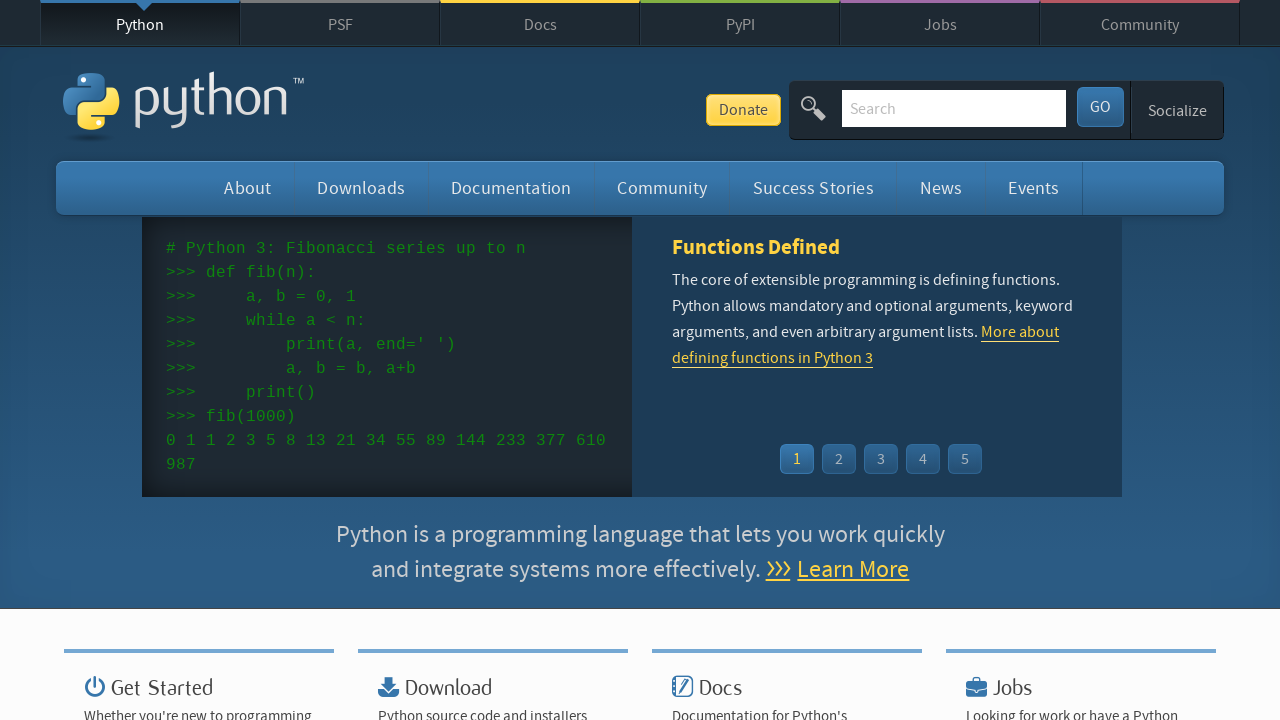

Cleared search input field on input[name='q']
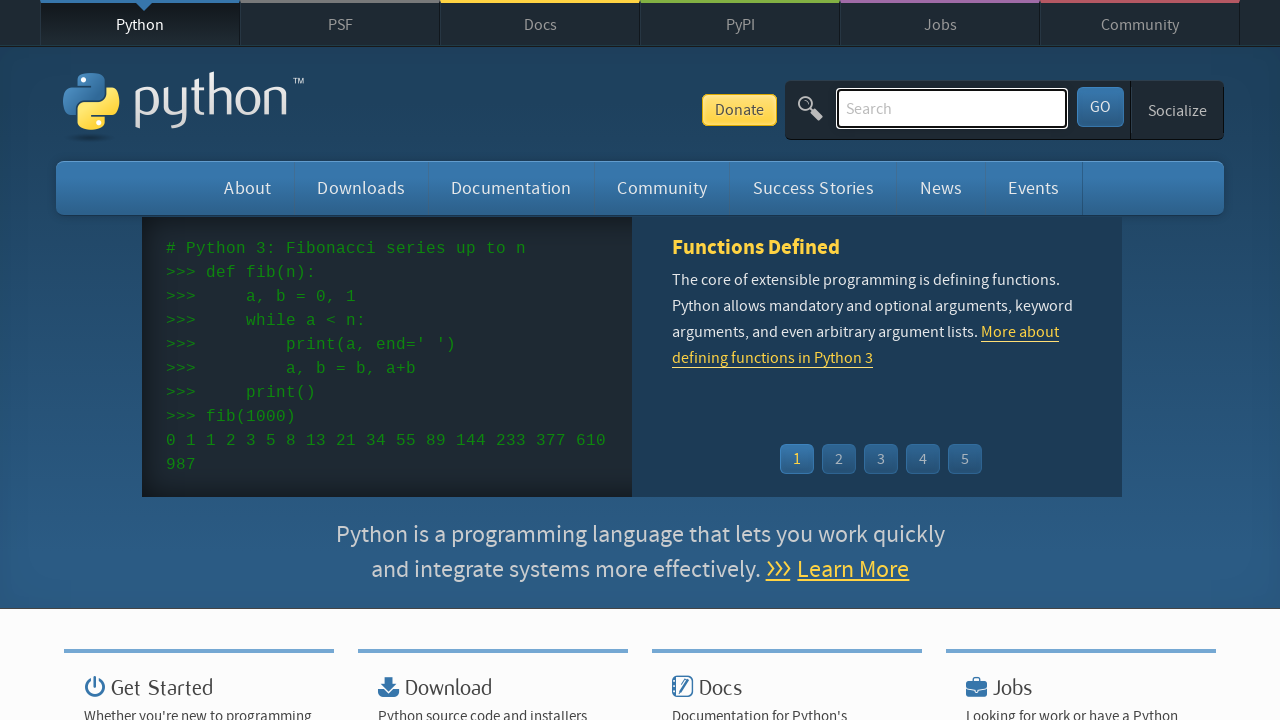

Entered 'pycon' in search field on input[name='q']
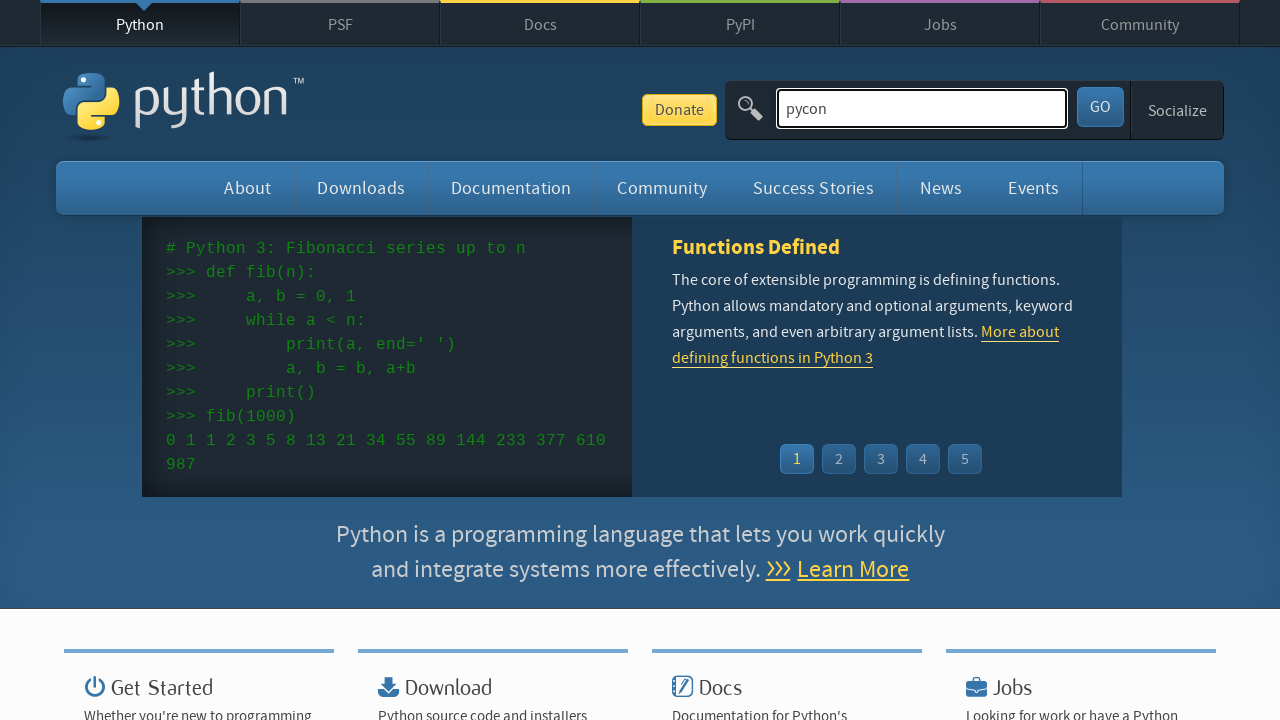

Pressed Enter to submit search on input[name='q']
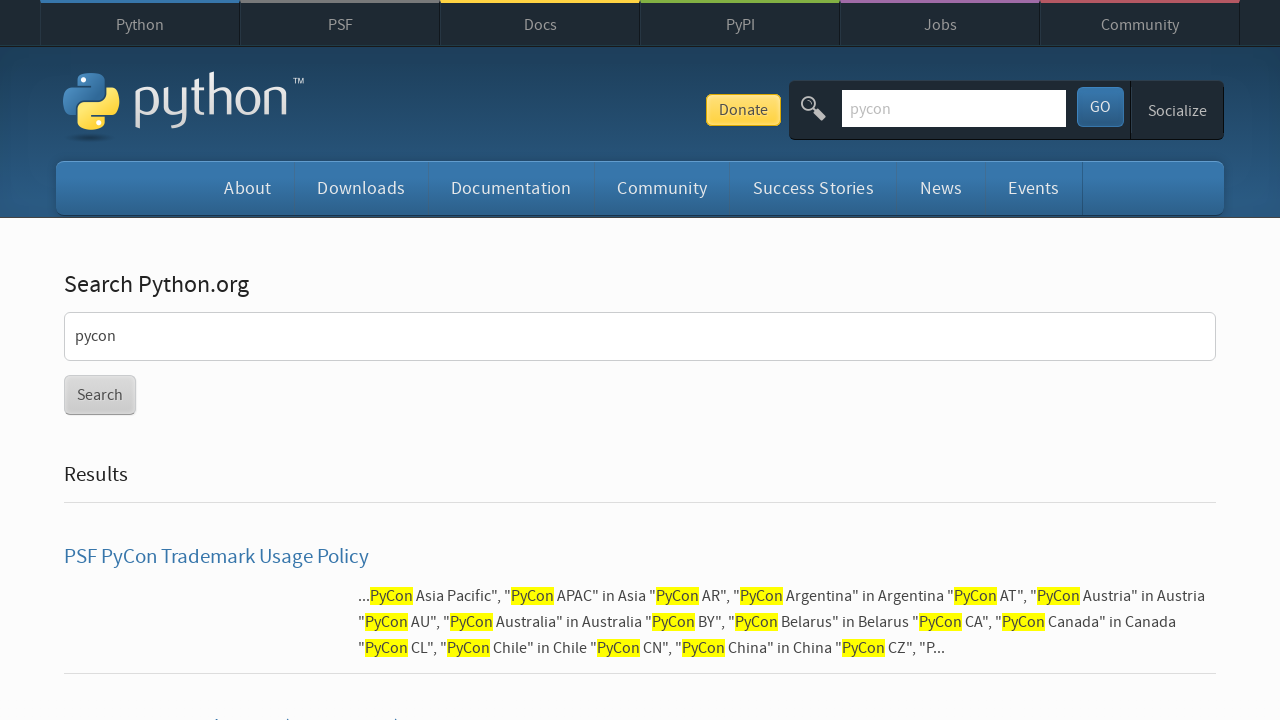

Waited for page to load (networkidle)
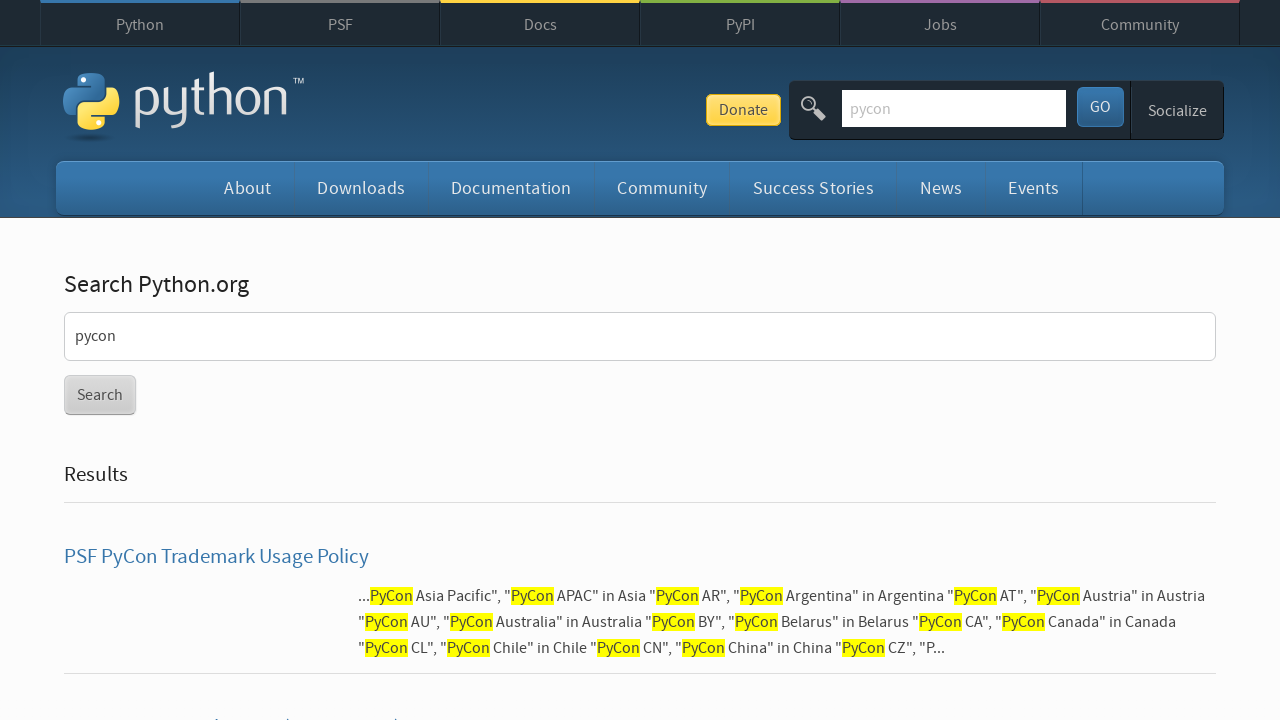

Verified search results are displayed (no 'No results found' message)
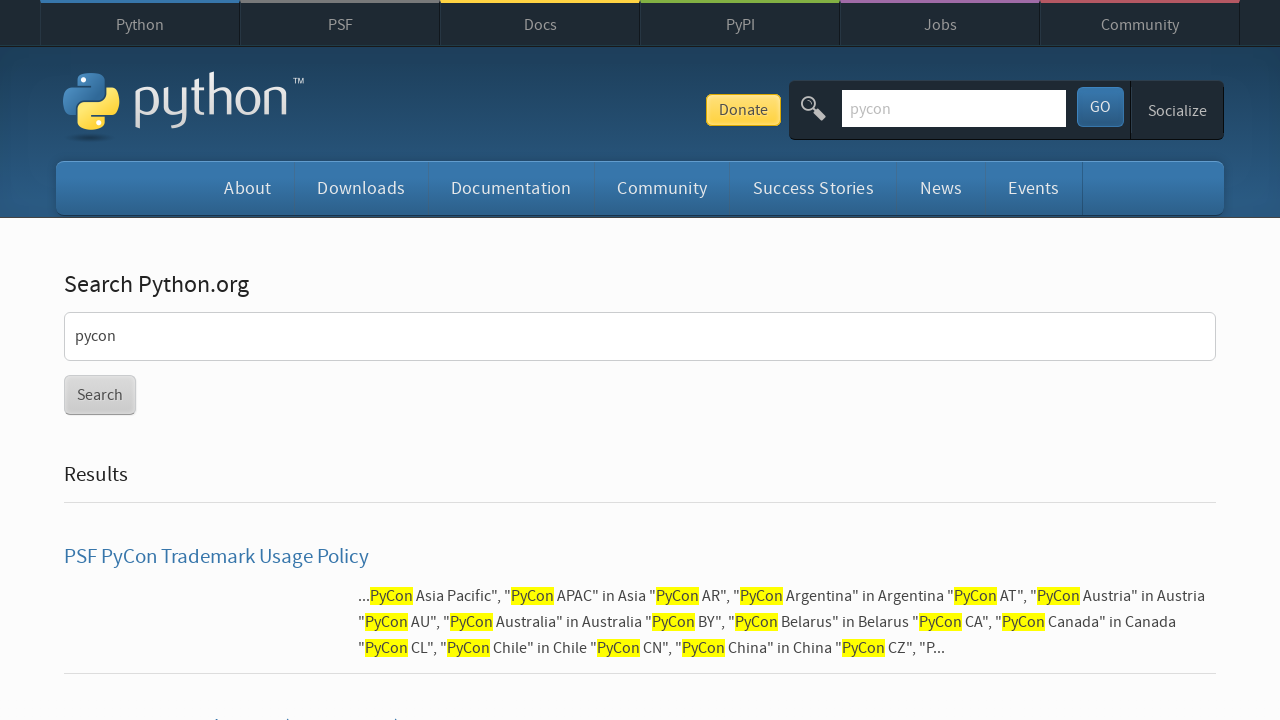

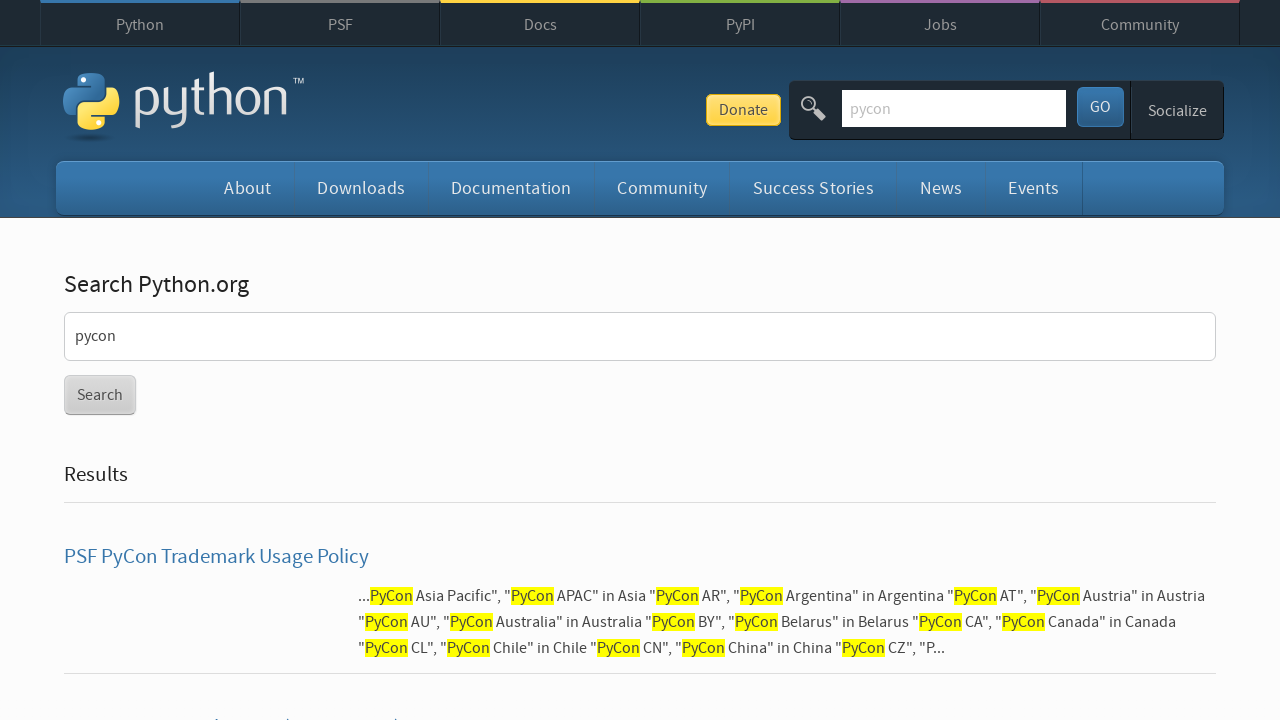